Tests the Delta Airlines My Trips lookup by selecting e-ticket search option and entering ticket number, first name, and last name.

Starting URL: https://www.delta.com

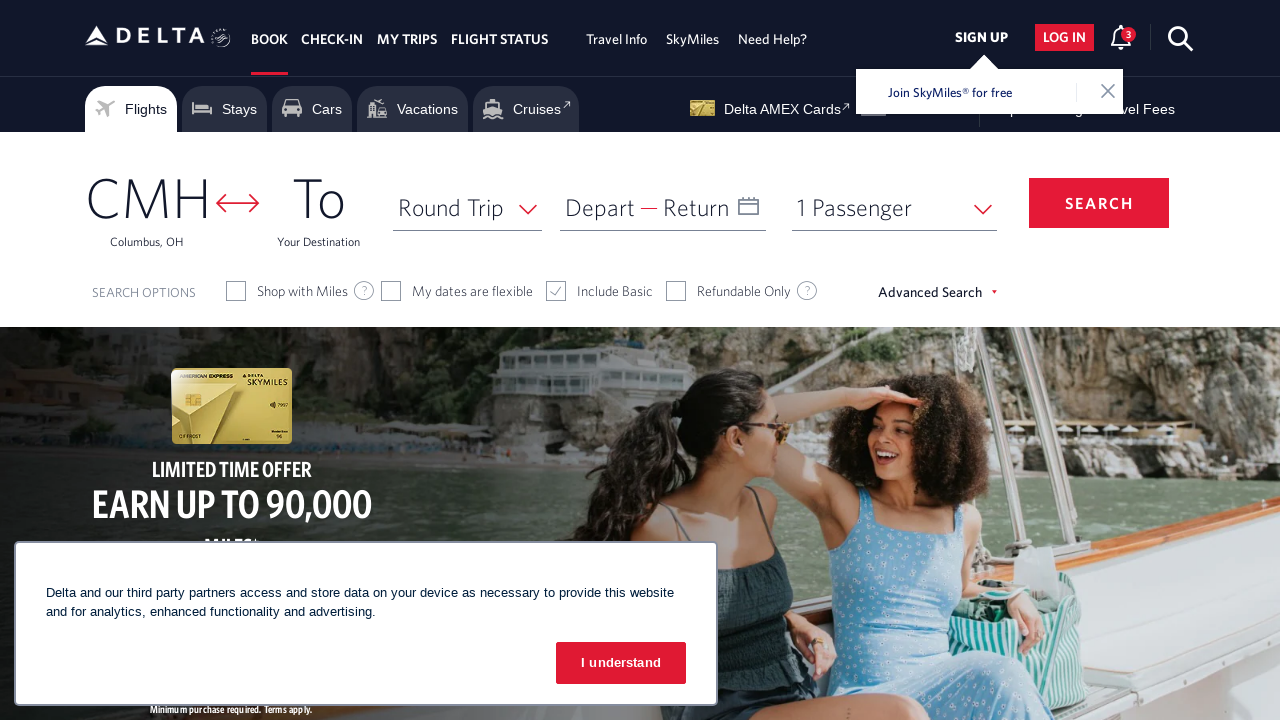

Clicked on My Trips header menu at (407, 39) on a#headPrimary3
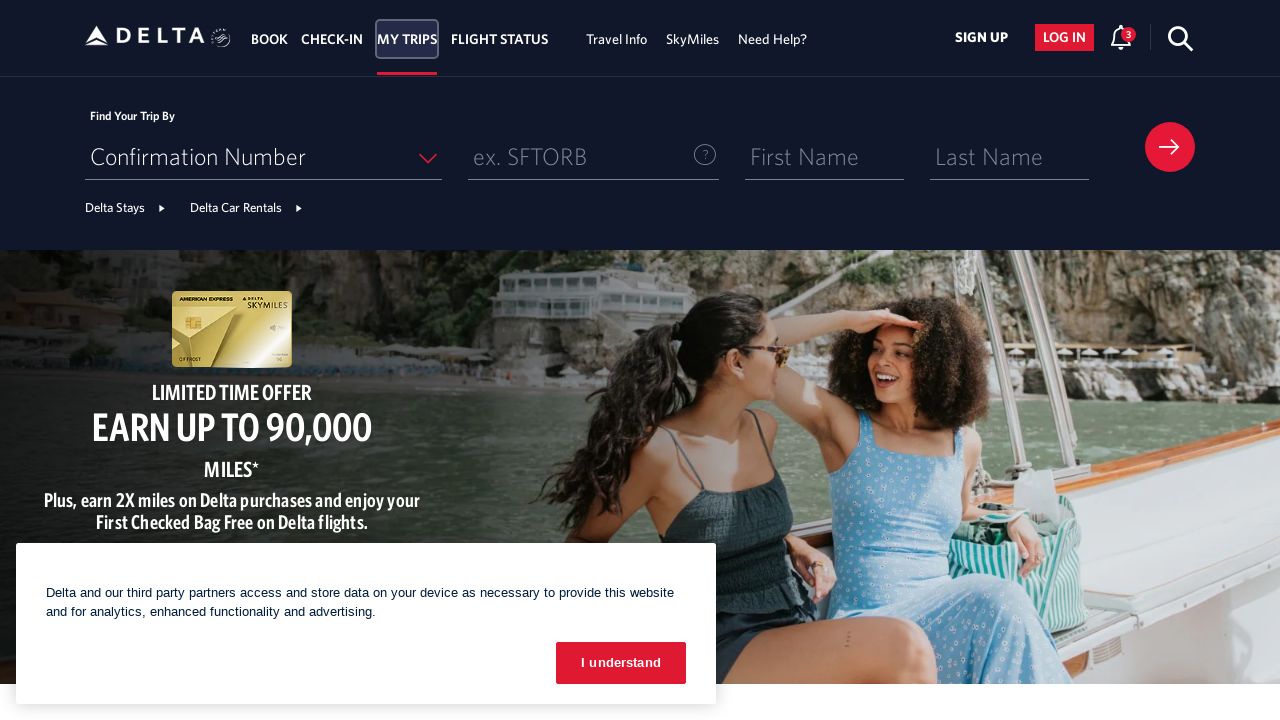

Clicked search option dropdown at (263, 157) on span.select-ui-wrapper.focusable-element
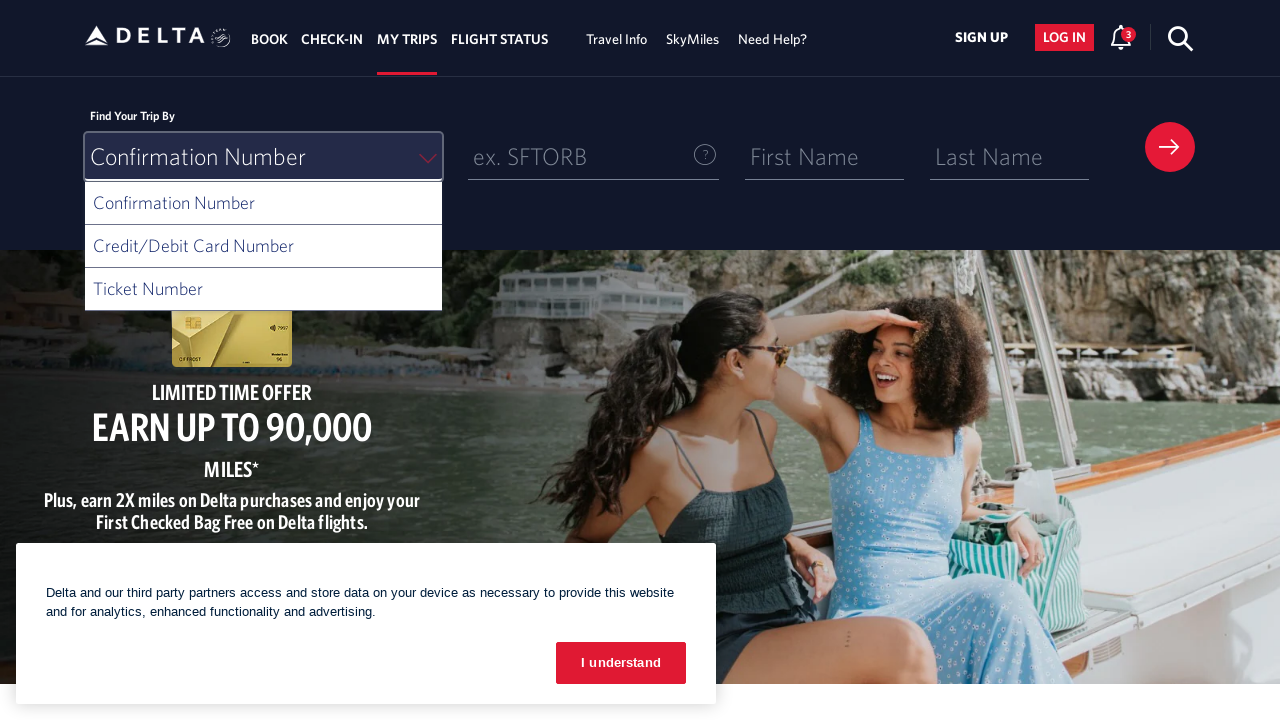

Selected e-ticket search option at (263, 290) on li#ui-list-searchOption2
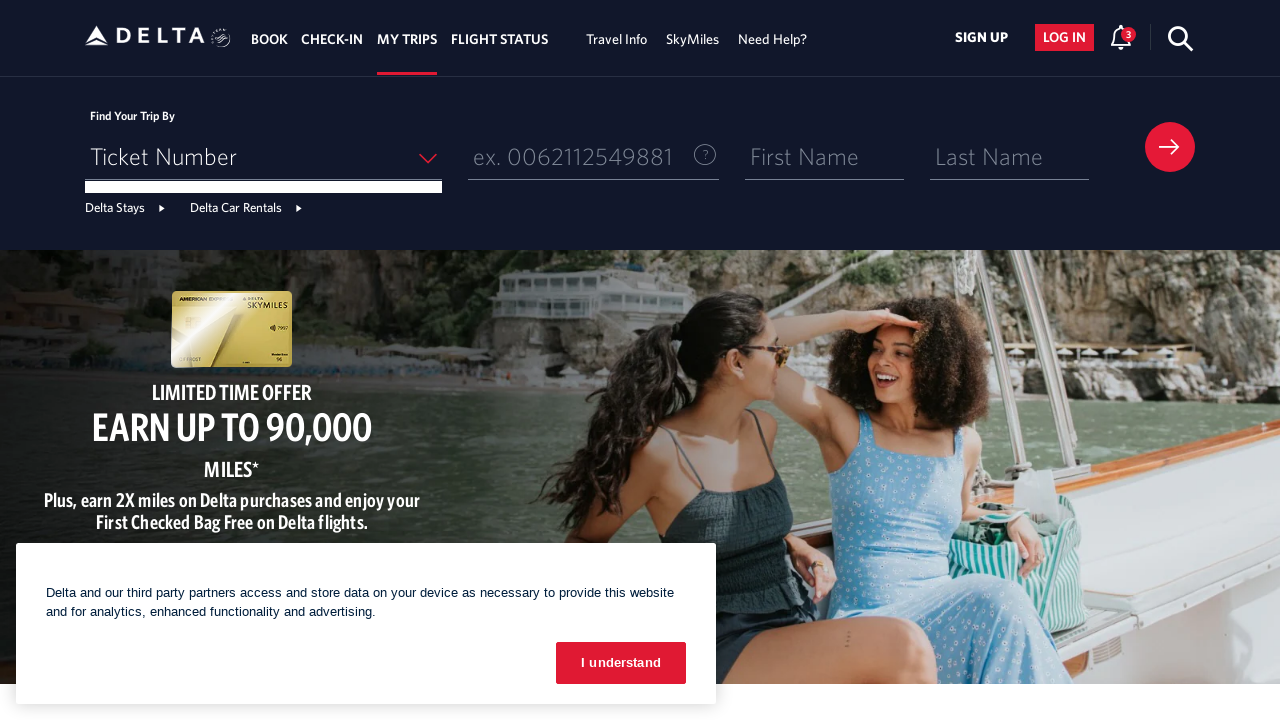

Clicked e-ticket number input field at (594, 157) on input#eTicketNo
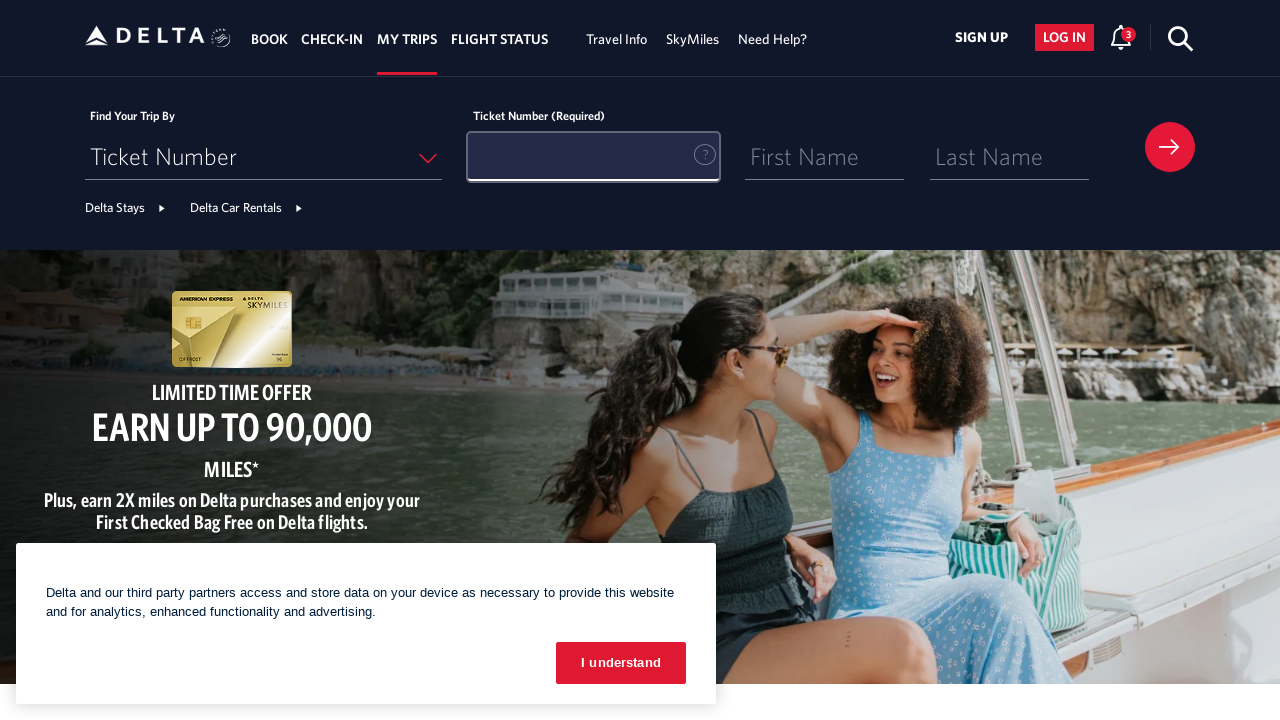

Filled e-ticket number with '12365412365' on input#eTicketNo
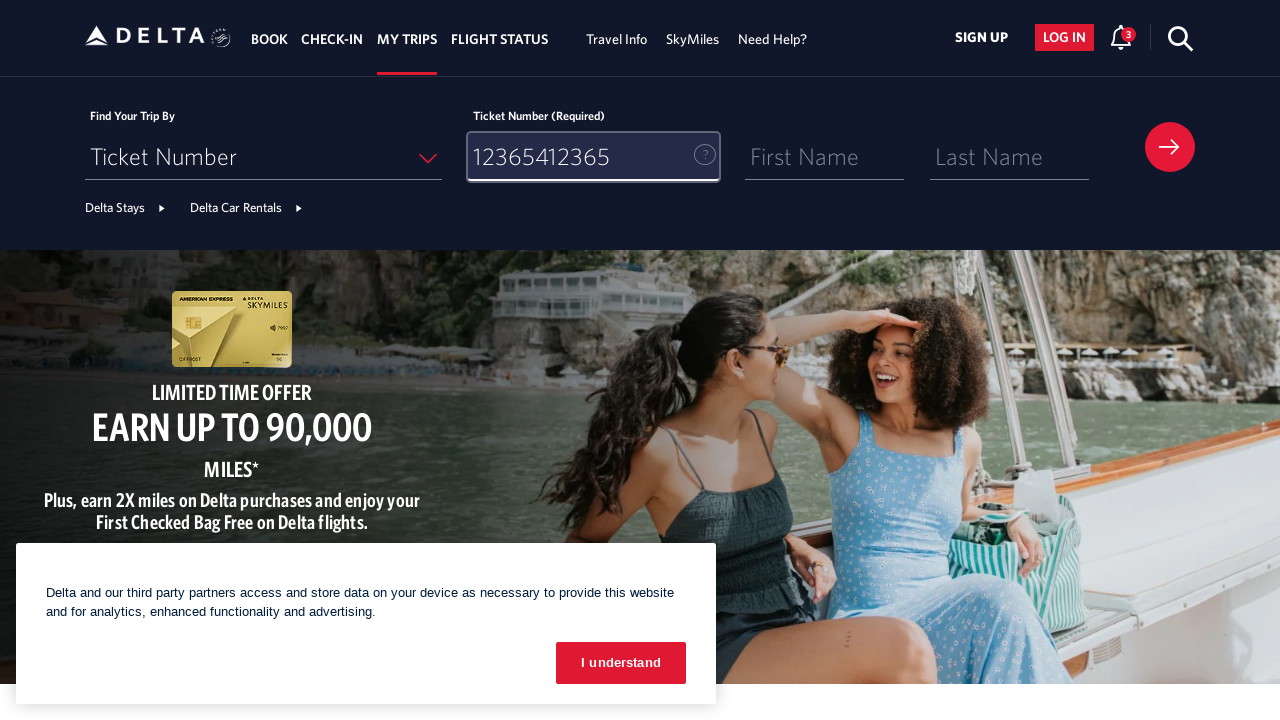

Clicked first name input field at (825, 157) on input#firstName
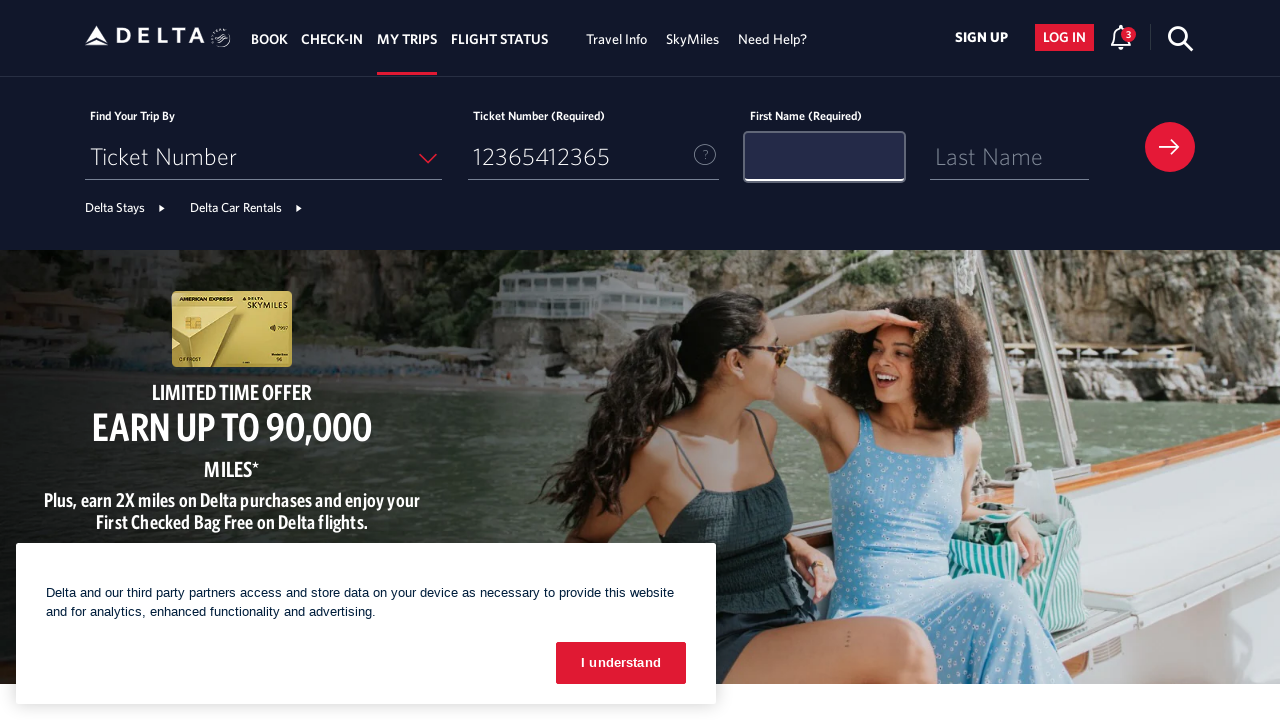

Filled first name with 'Michael' on input#firstName
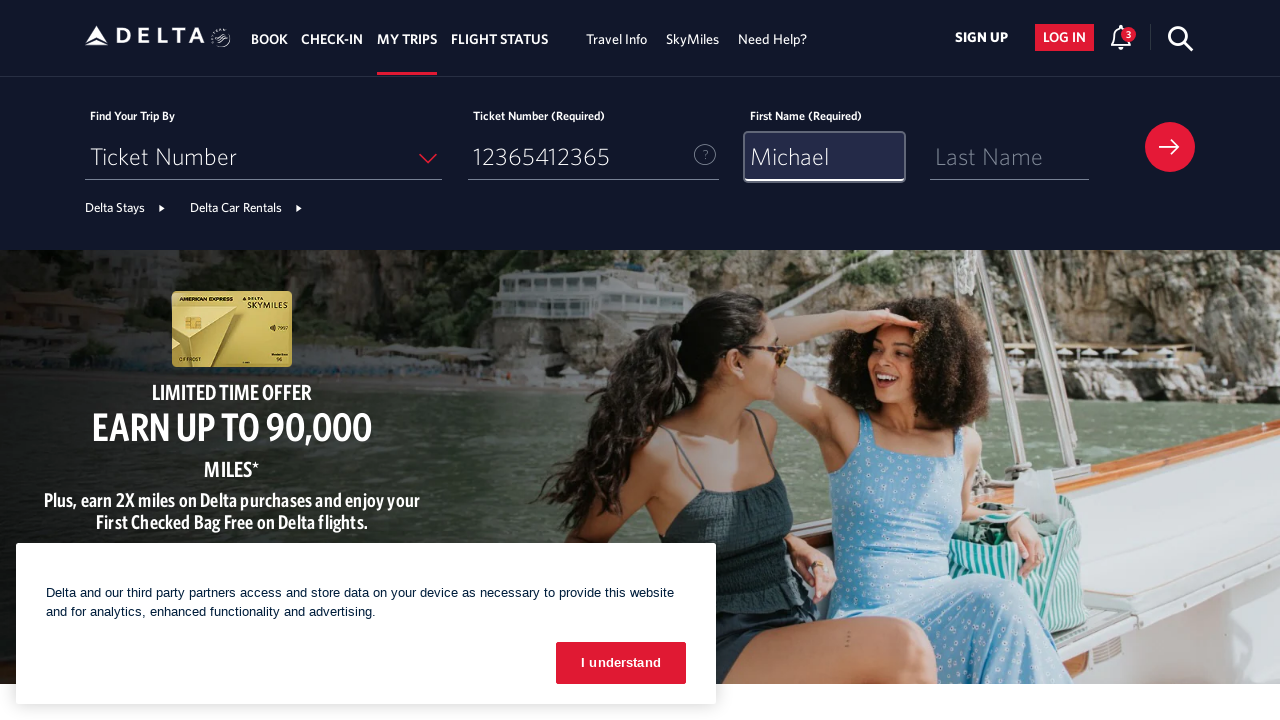

Clicked last name input field at (1010, 157) on input#lastName
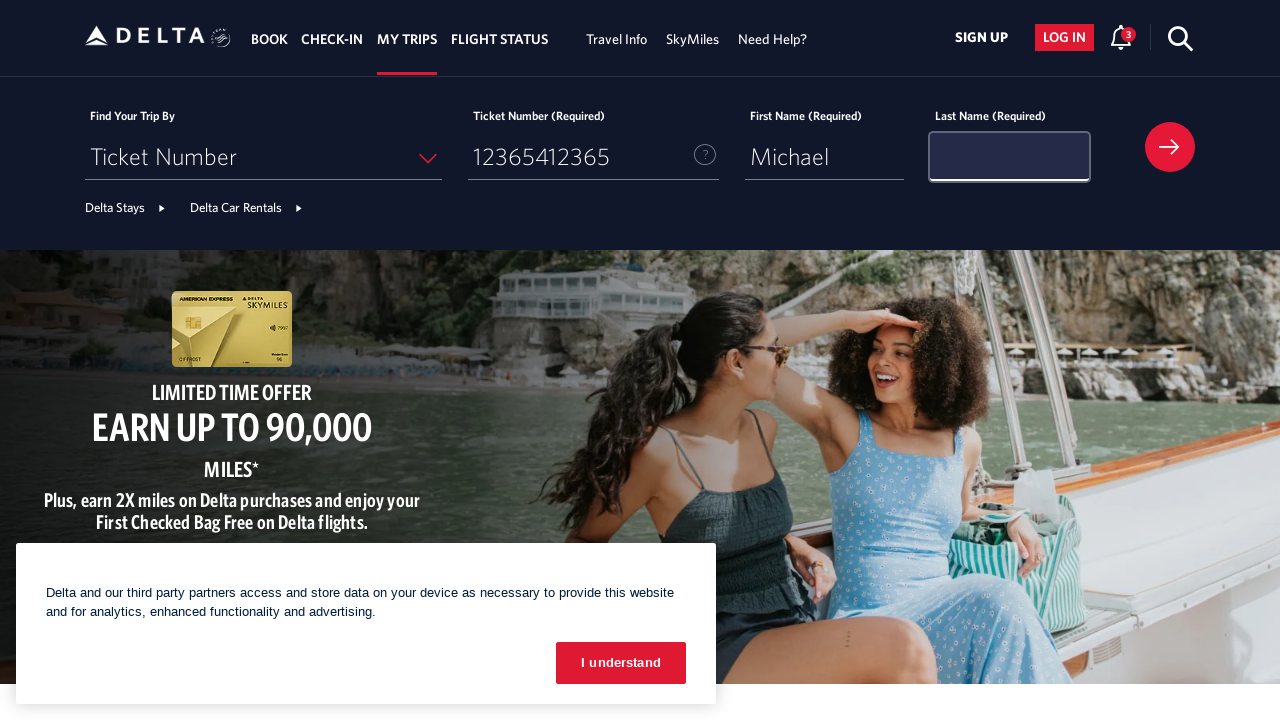

Filled last name with 'Johnson' on input#lastName
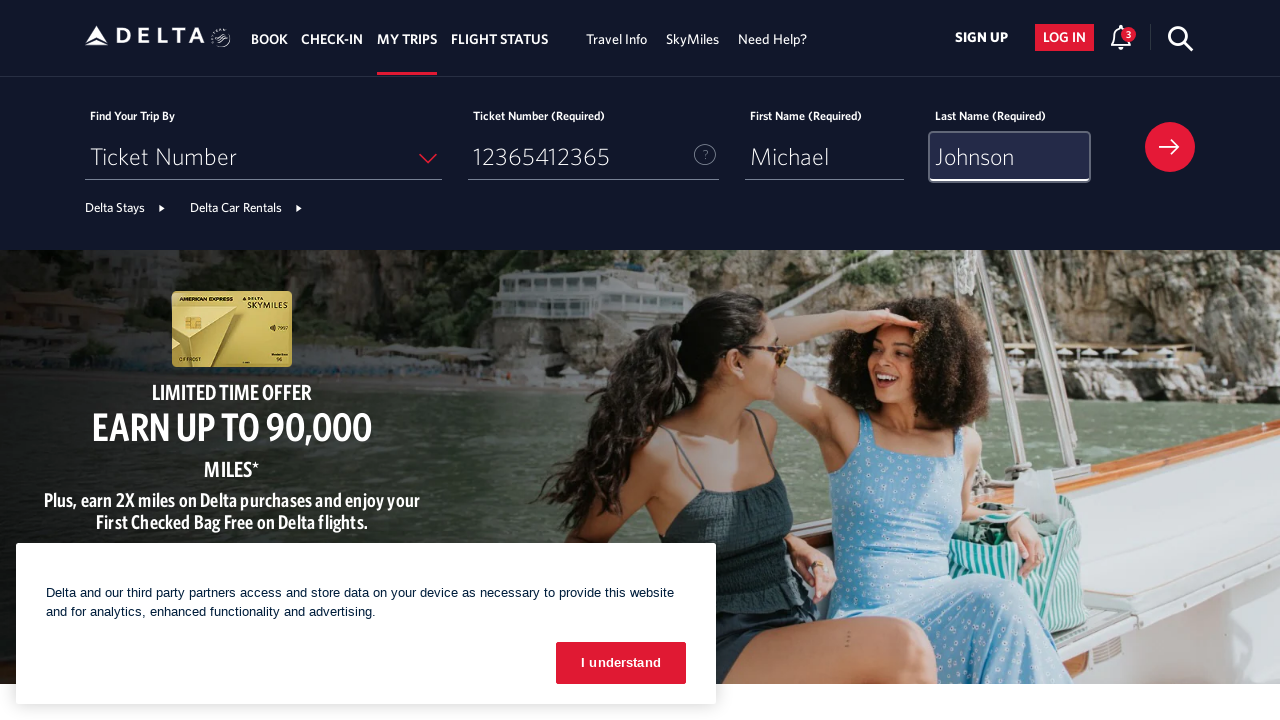

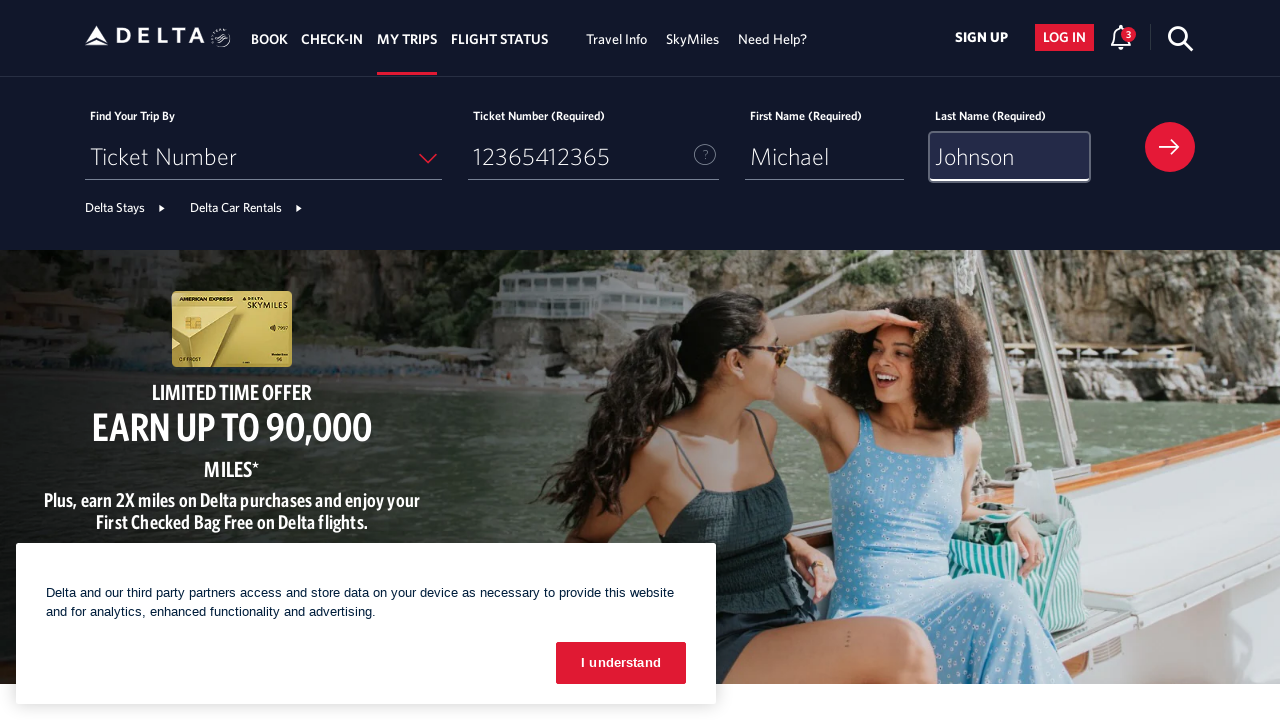